Verifies validation error when first and last name are filled but postal code is missing

Starting URL: https://www.saucedemo.com/

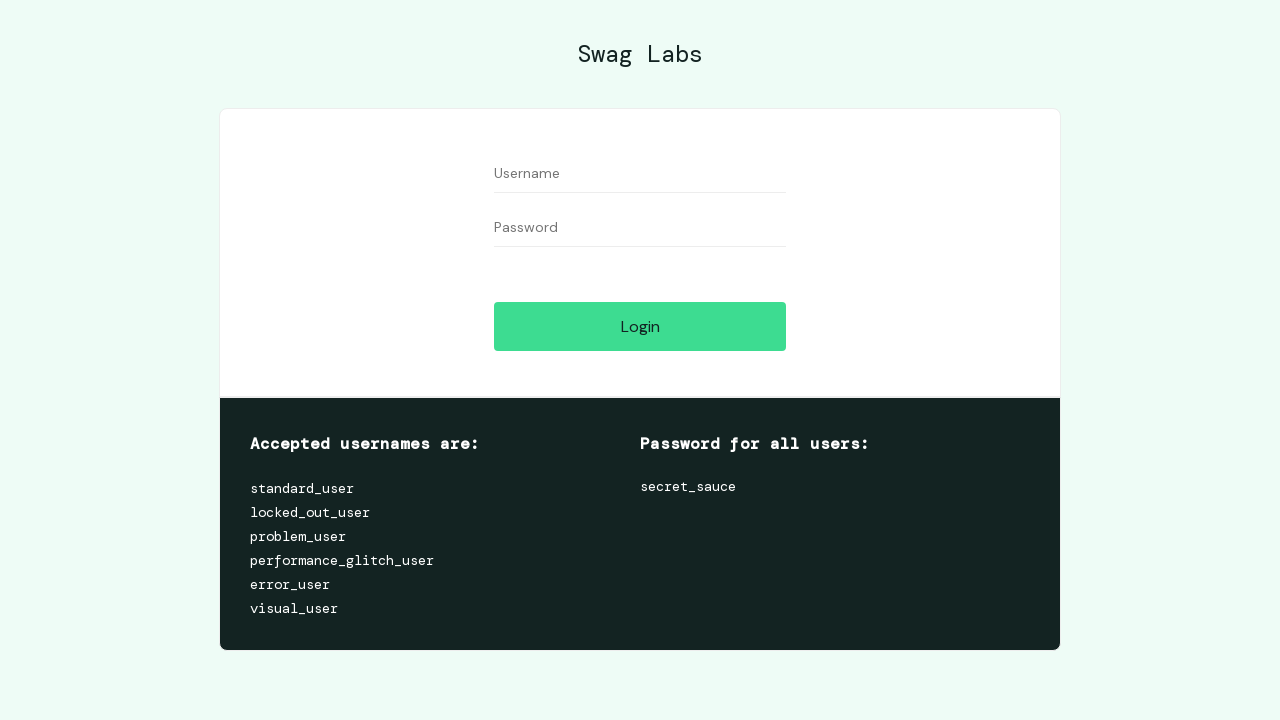

Filled username field with 'standard_user' on #user-name
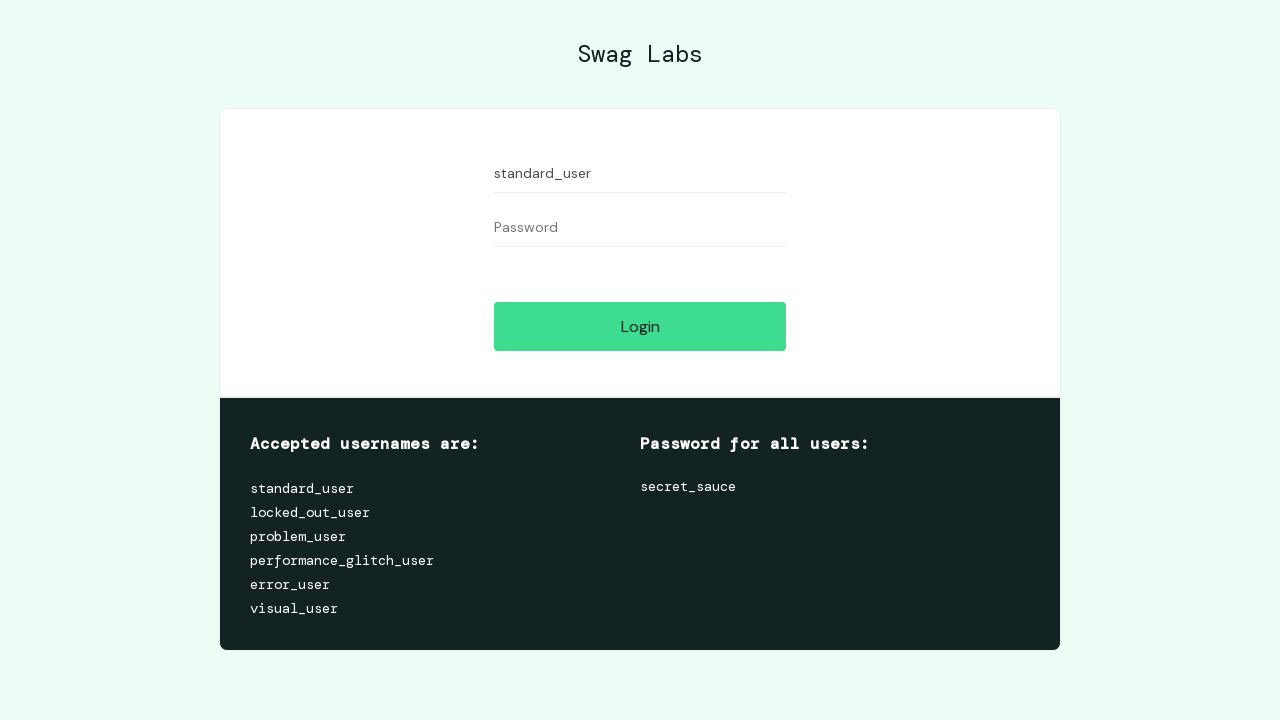

Filled password field with 'secret_sauce' on #password
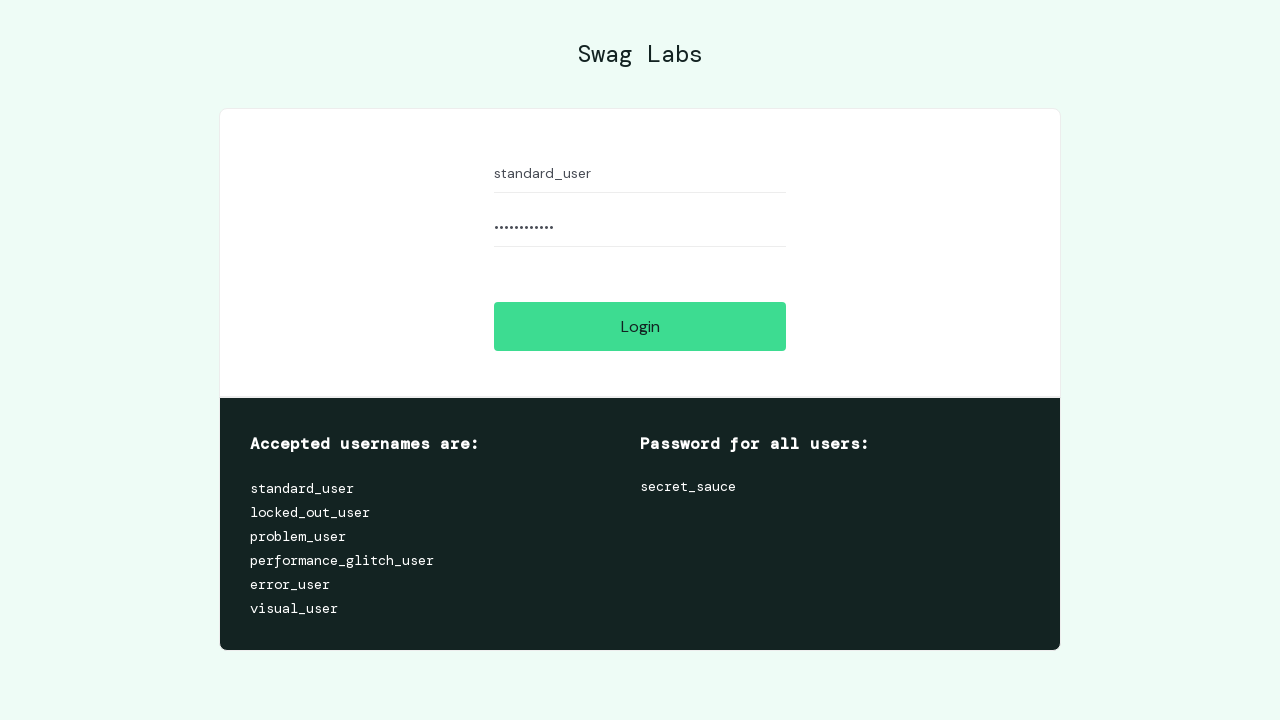

Clicked login button at (640, 326) on #login-button
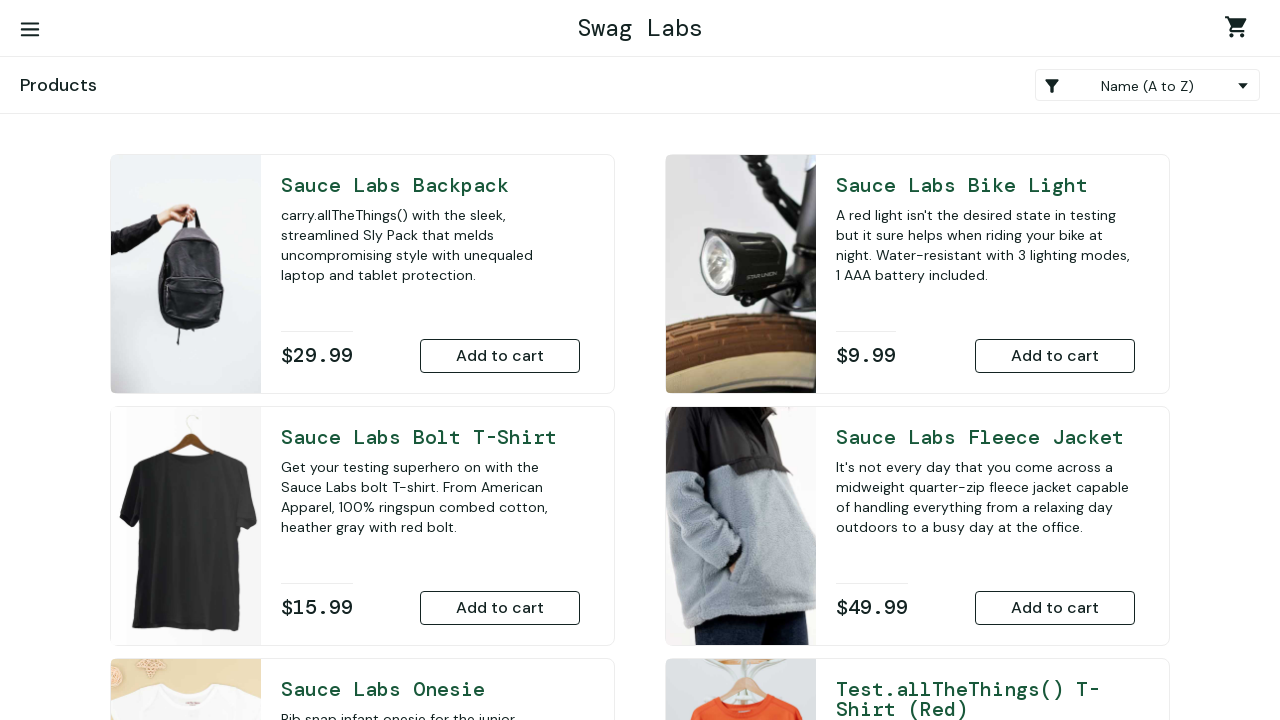

Clicked shopping cart link at (1240, 30) on .shopping_cart_link
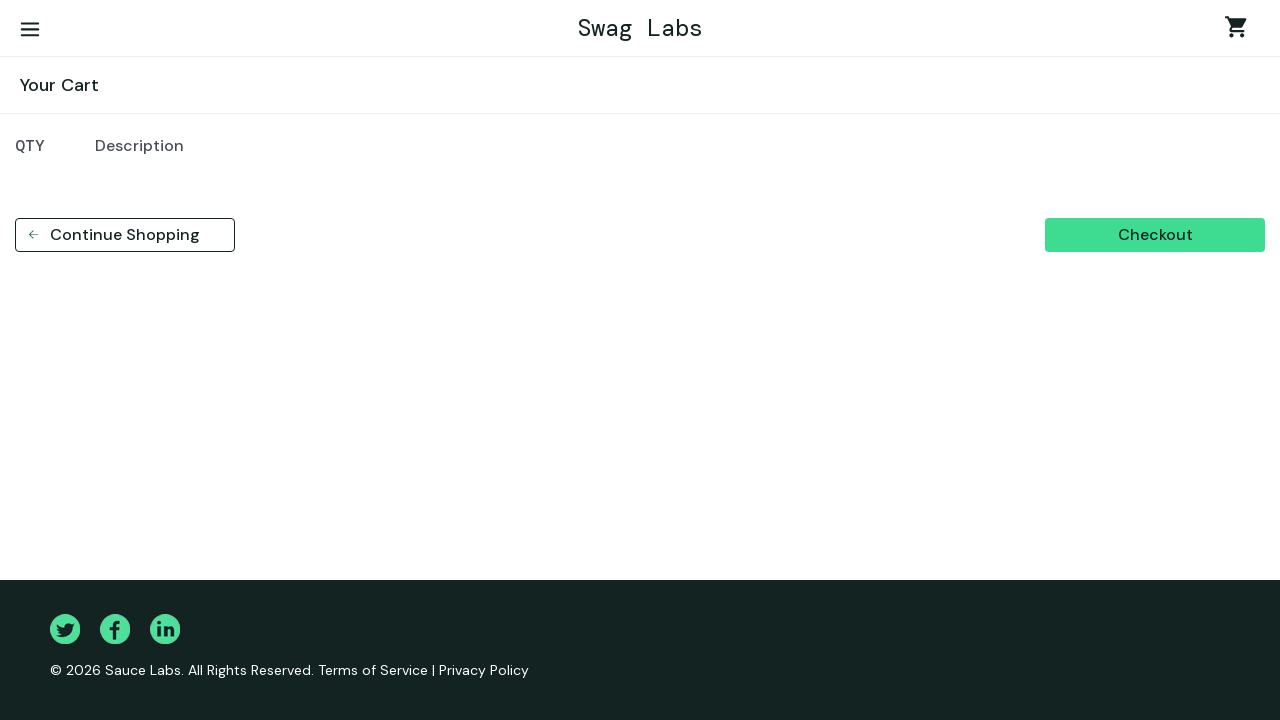

Clicked checkout button at (1155, 235) on [data-test='checkout']
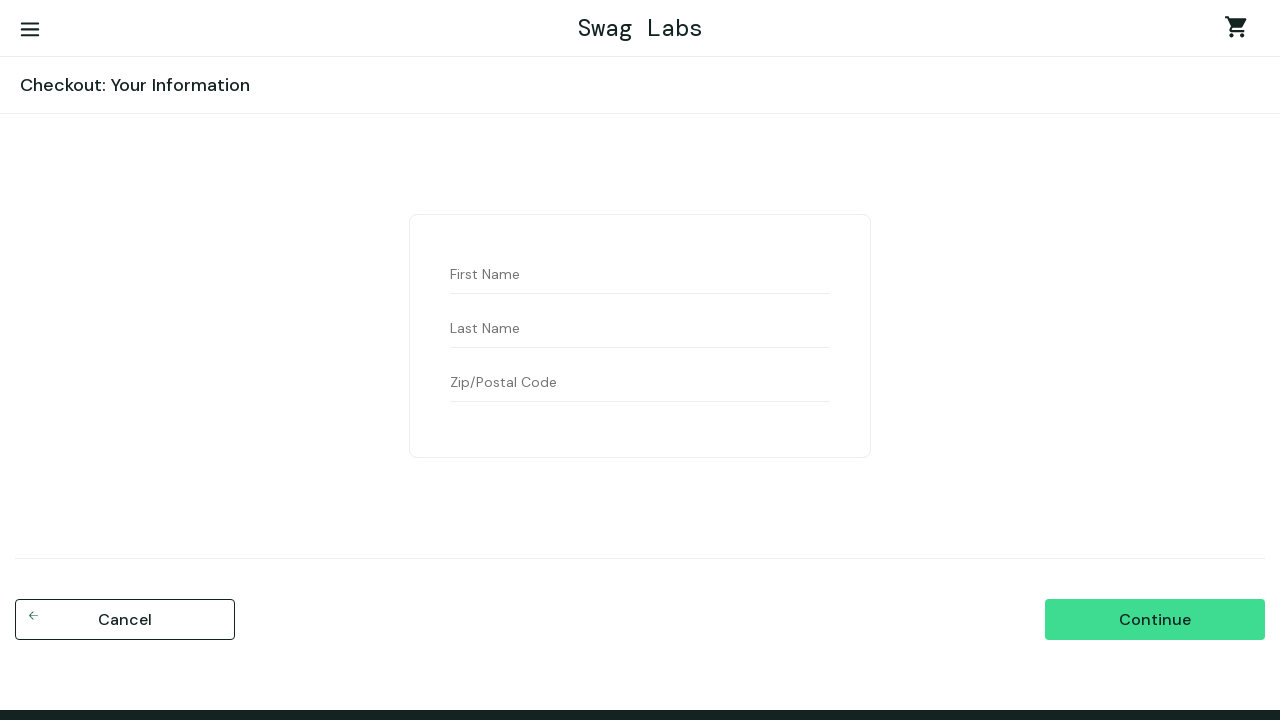

Filled first name field with 'Bobana' on [data-test='firstName']
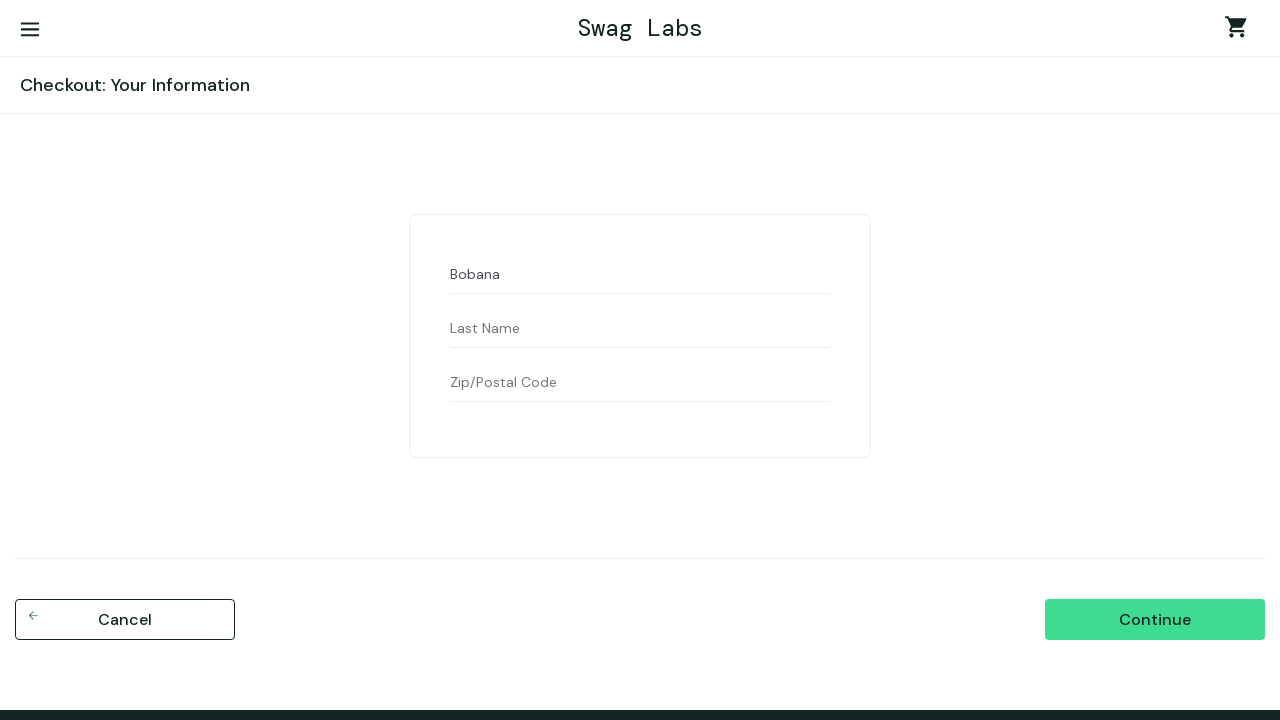

Filled last name field with 'Simikic' on [data-test='lastName']
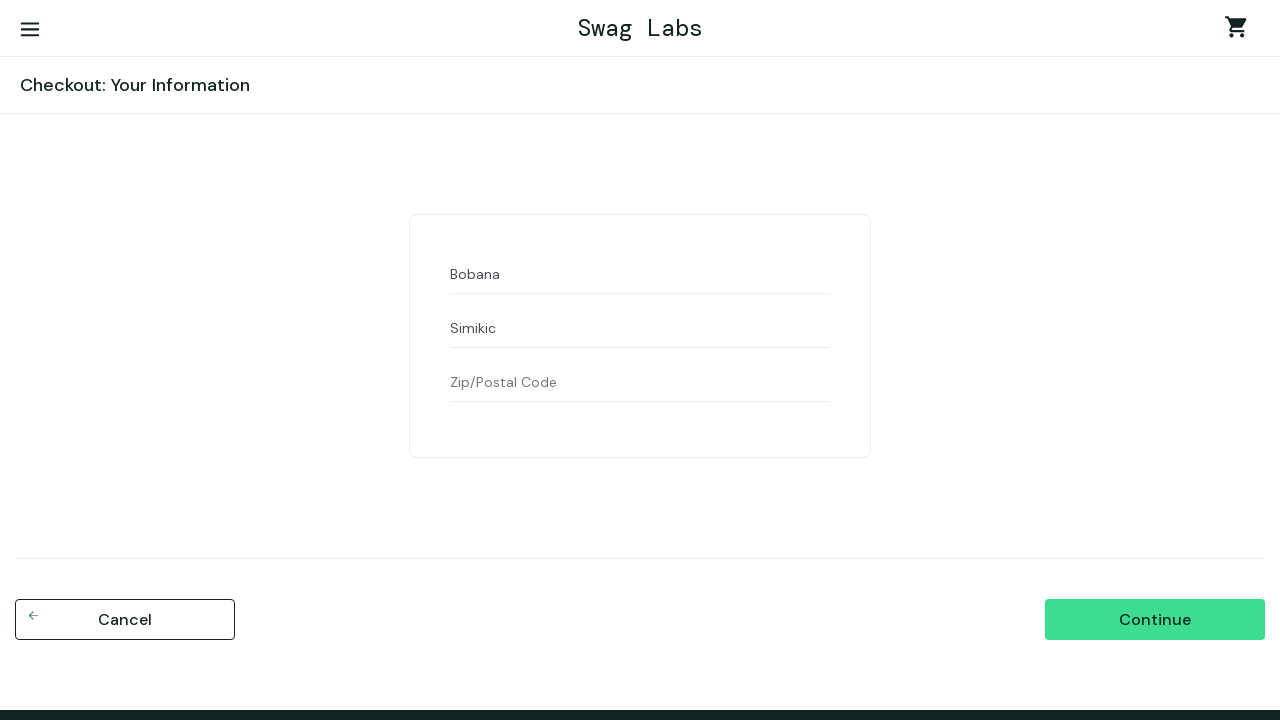

Clicked continue button without entering postal code at (1155, 620) on [data-test='continue']
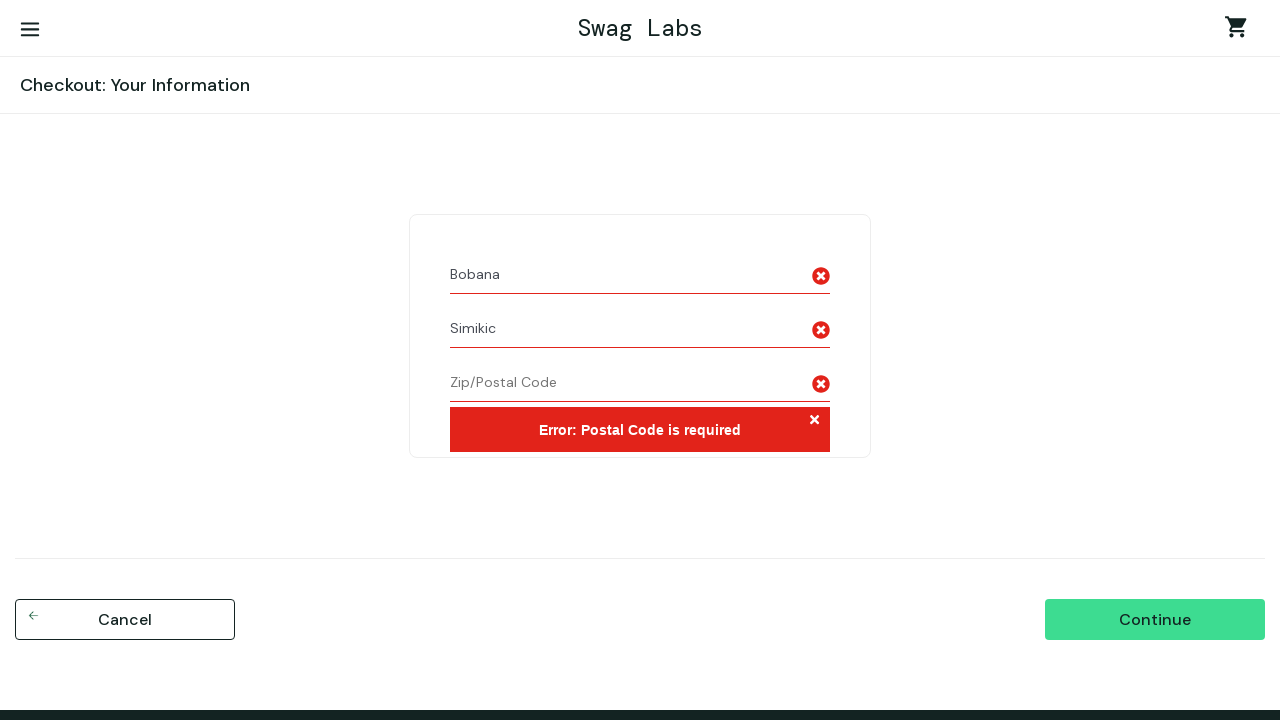

Verified validation error message is displayed
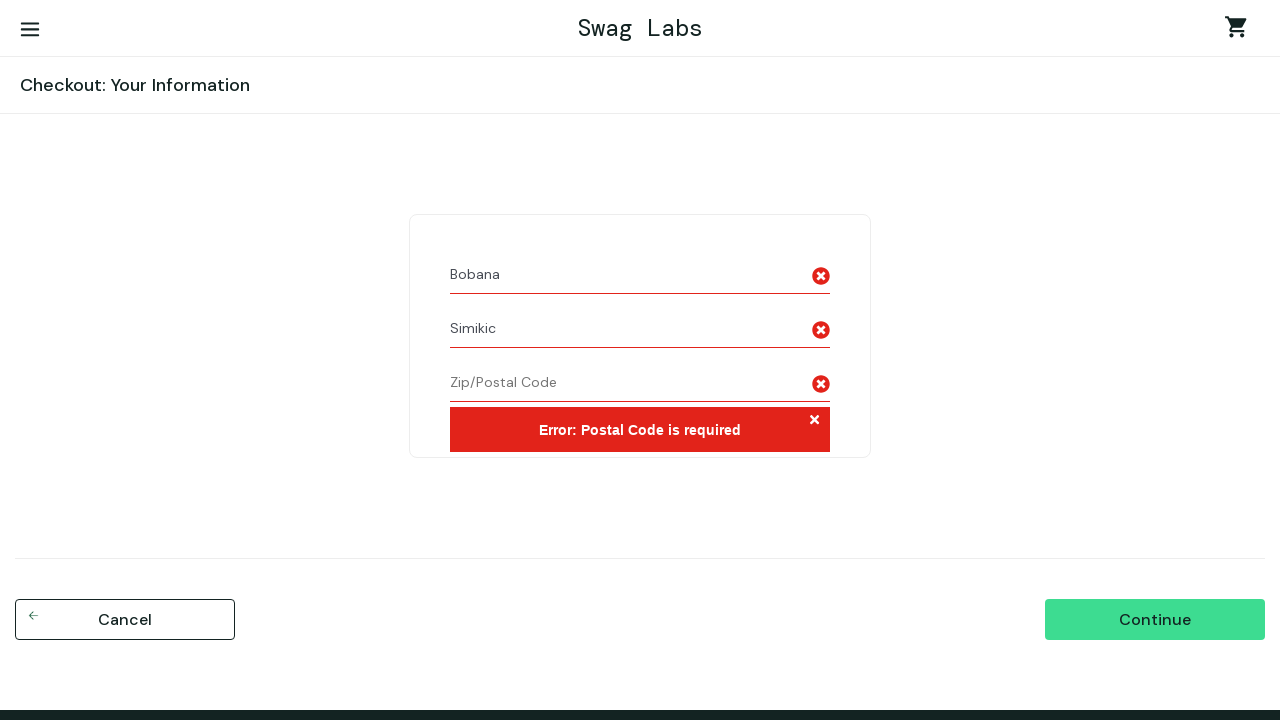

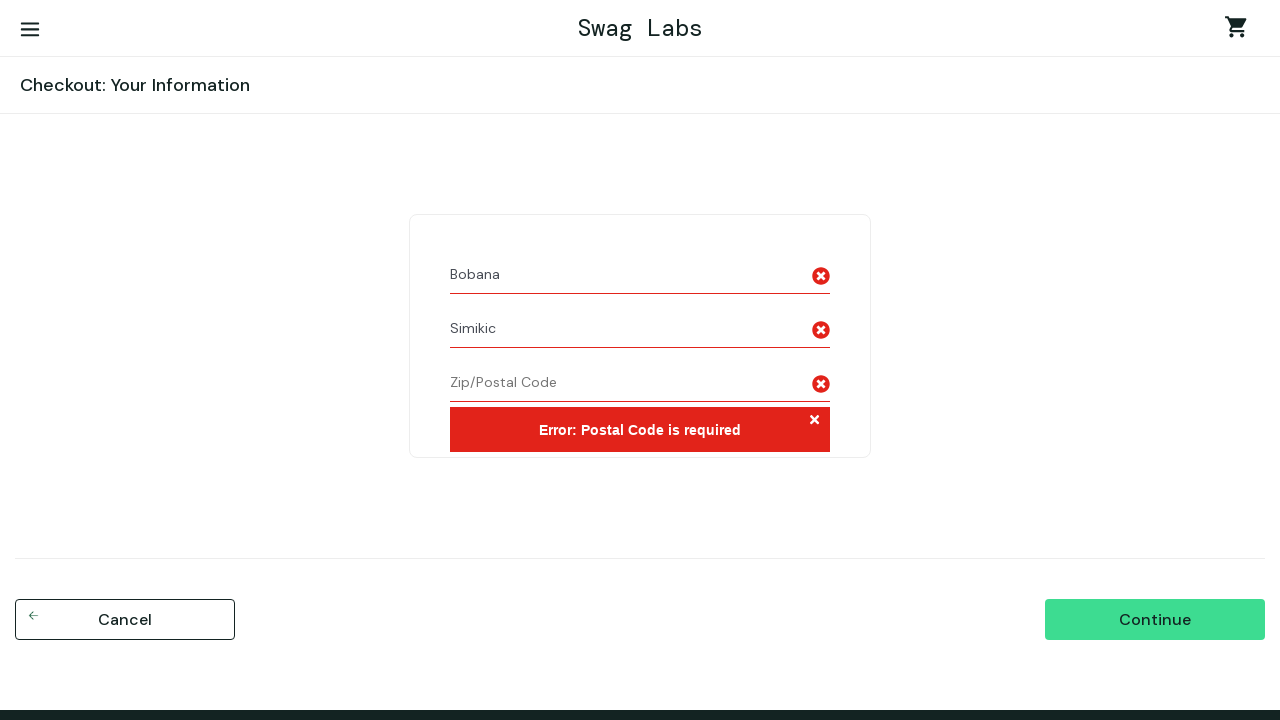